Fills out a form with book titles and family member names using various XPath strategies to locate form fields

Starting URL: https://syntaxprojects.com/advanceXpath-homework.php

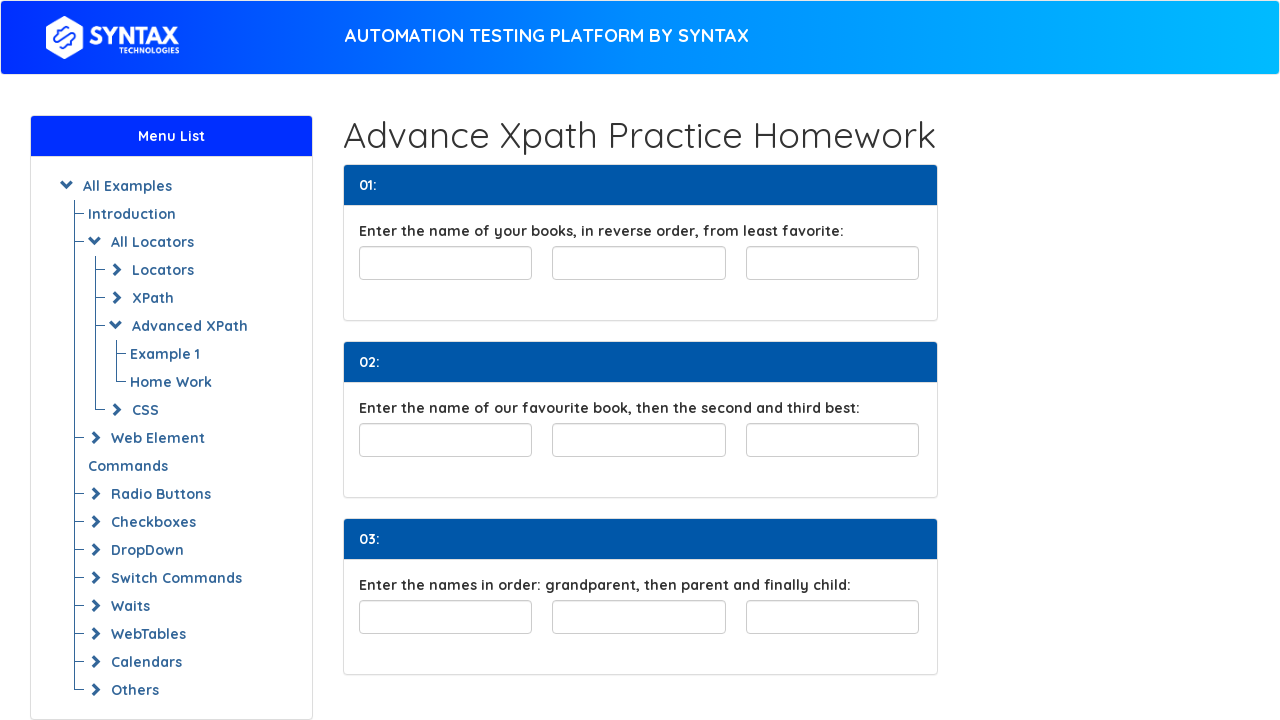

Filled least favorite book field with 'Pride and Prejudice' on input#least-favorite
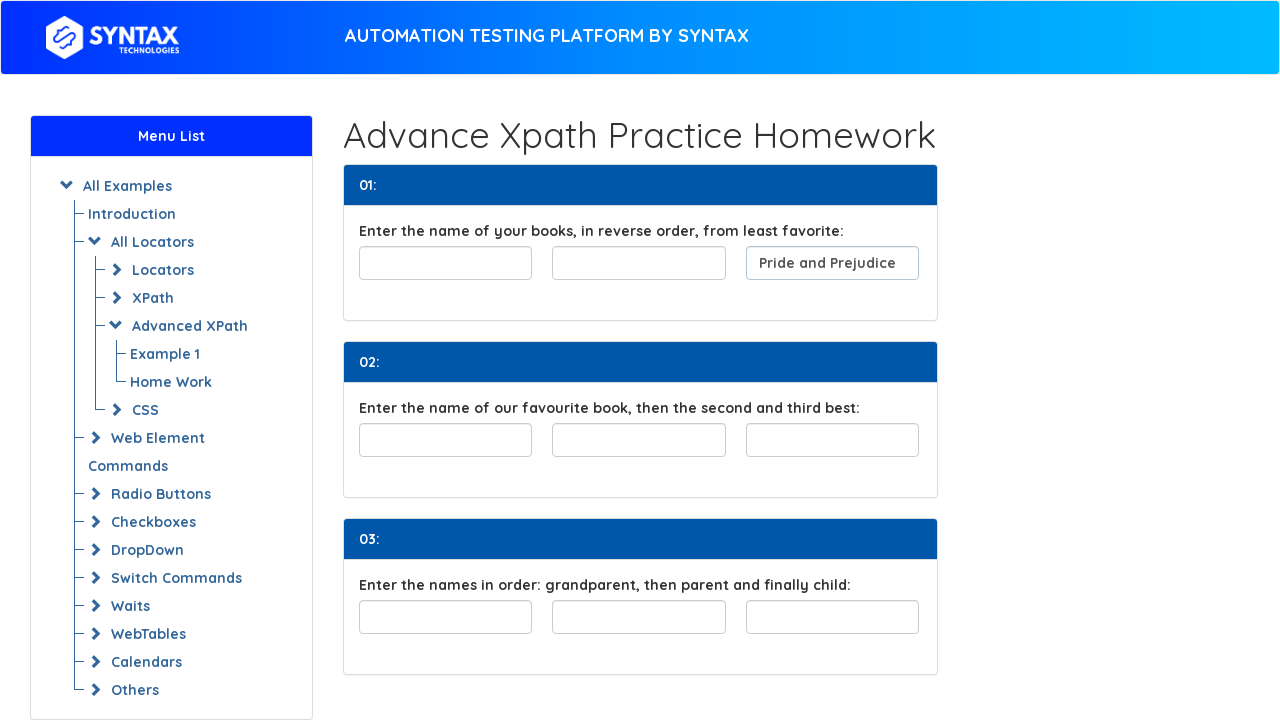

Filled second least favorite book field with 'To kill a Mockingbird' on xpath=//input[@id='least-favorite']/preceding-sibling::input[1]
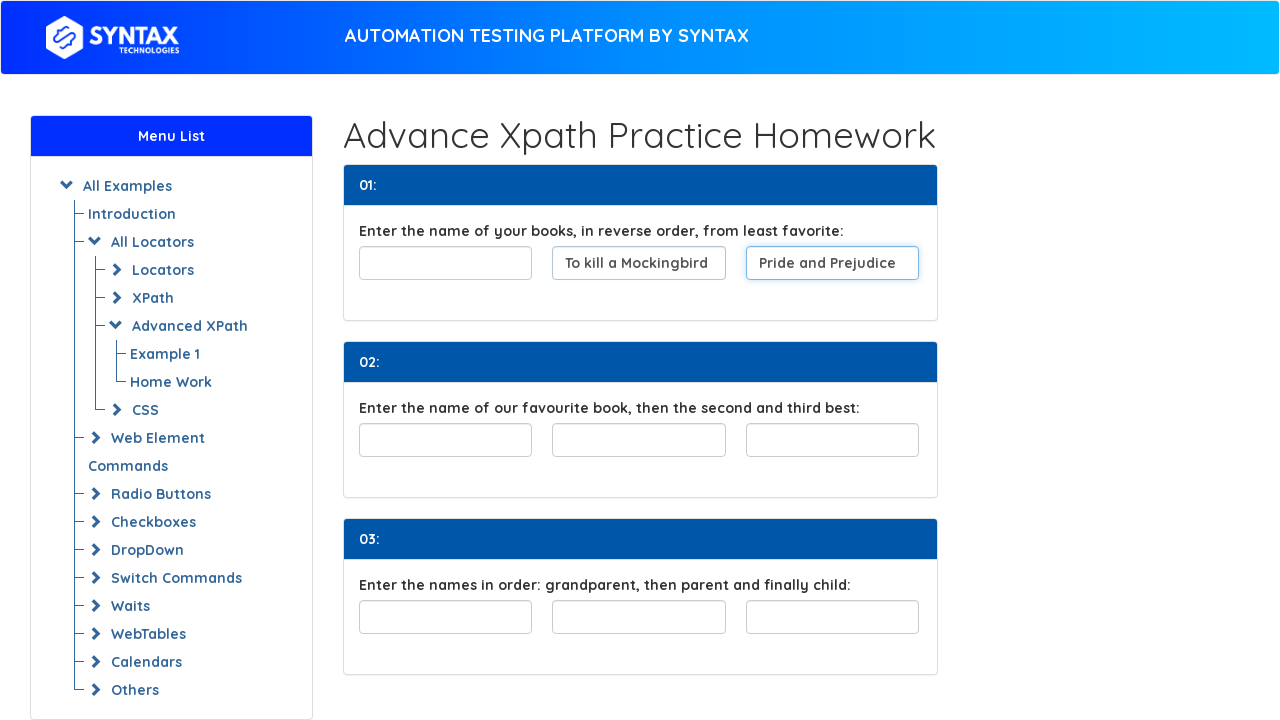

Filled third least favorite book field with 'The Alchemist' on xpath=//input[@id='least-favorite']/preceding-sibling::input[2]
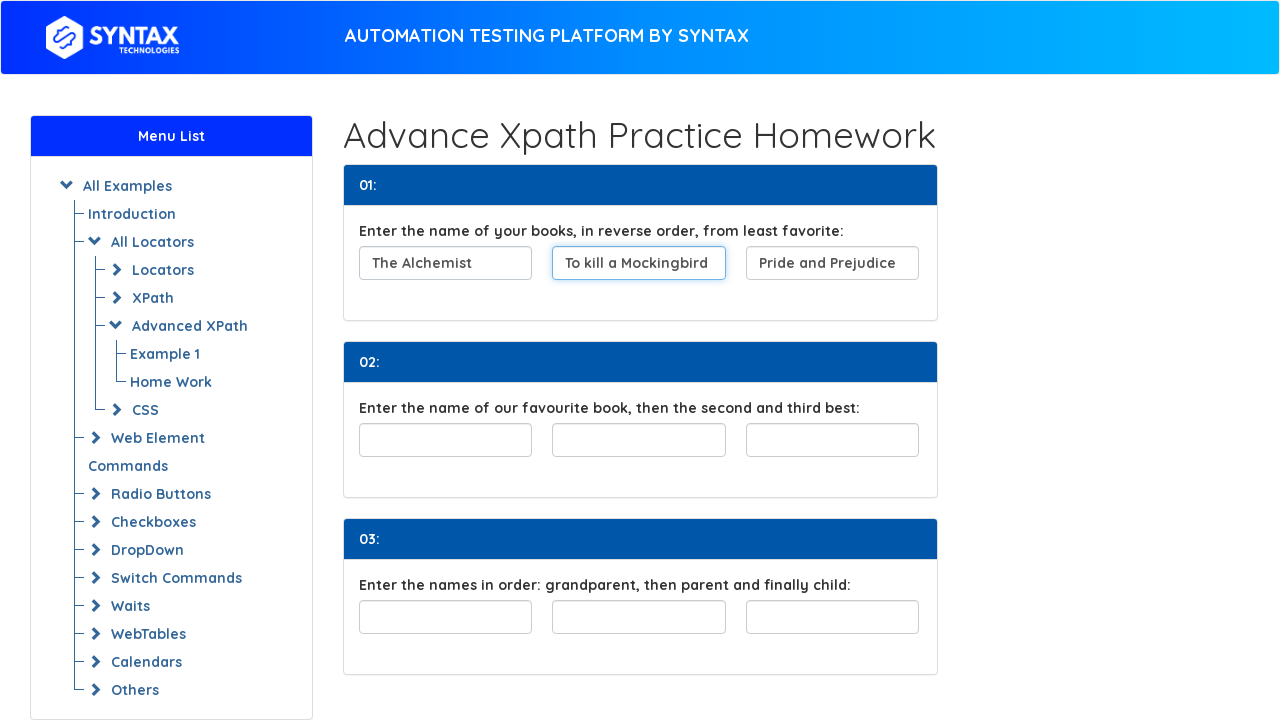

Filled favorite book field with 'Pride and Prejudice' on input#favouriteBook
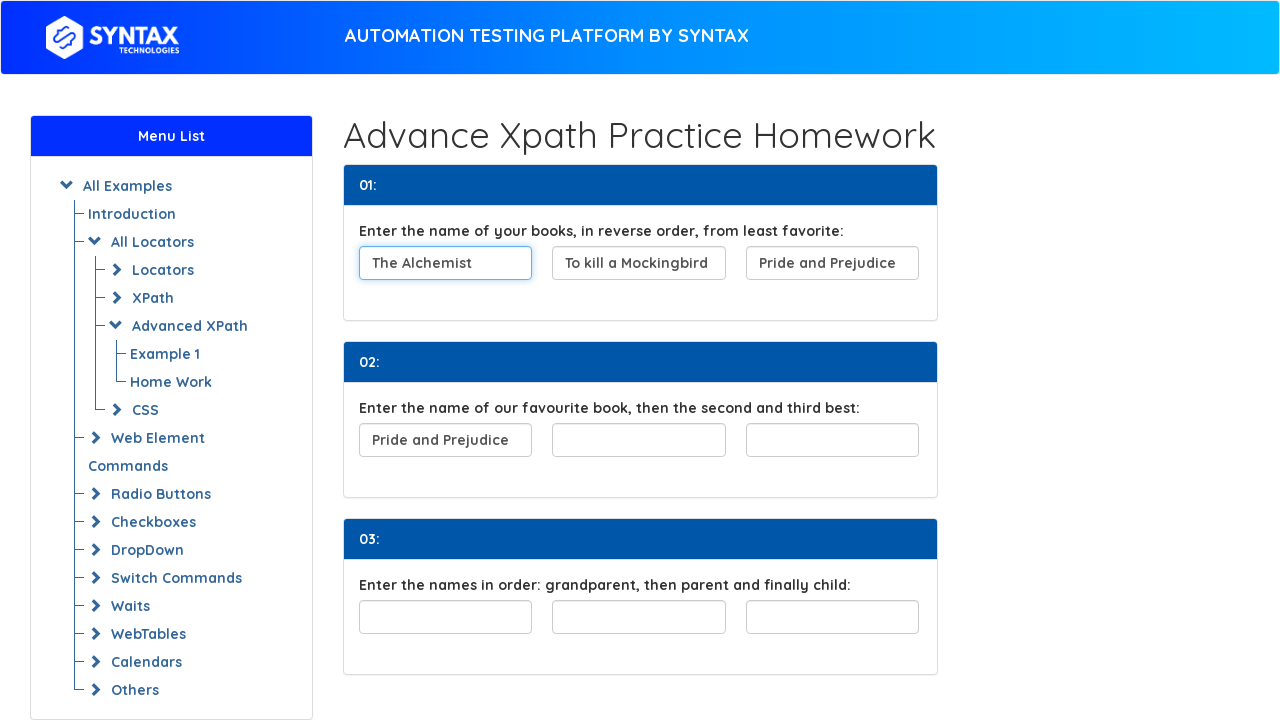

Filled second favorite book field with 'To kill a Mockingbird' on xpath=//input[@id='favouriteBook']/following-sibling::input[1]
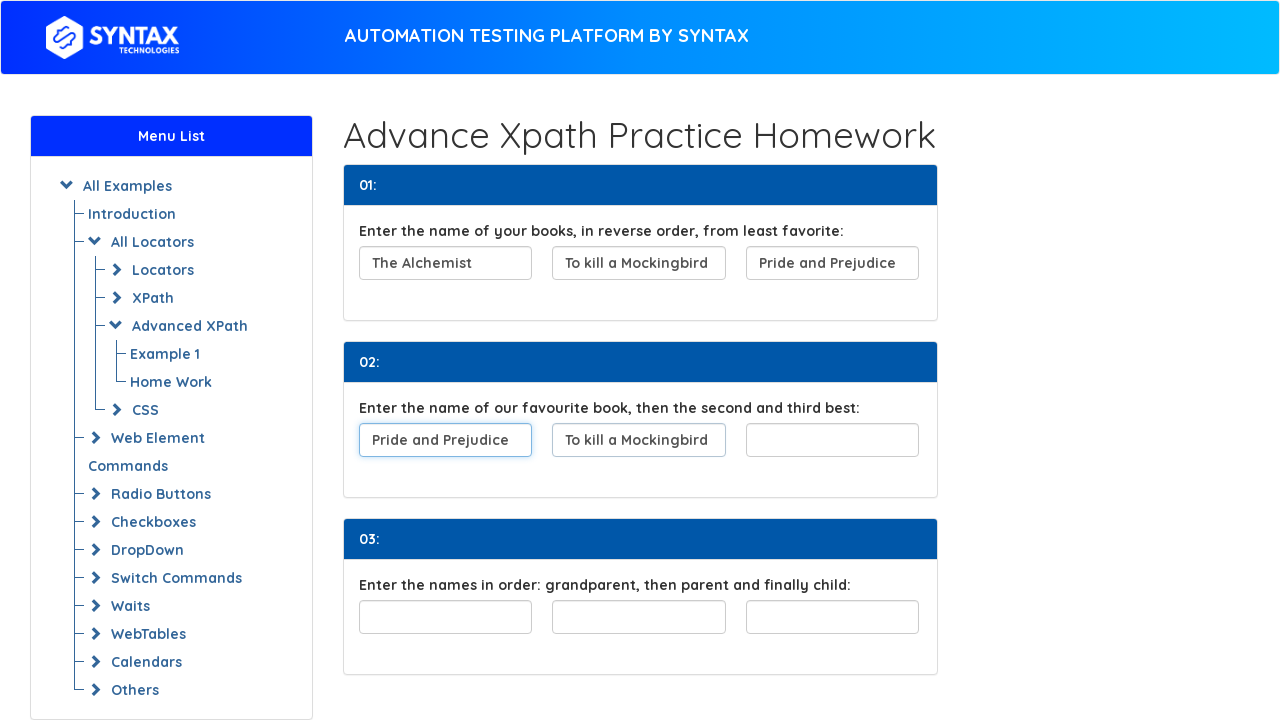

Filled third favorite book field with 'The Alchemist' on xpath=//input[@id='favouriteBook']/following-sibling::input[2]
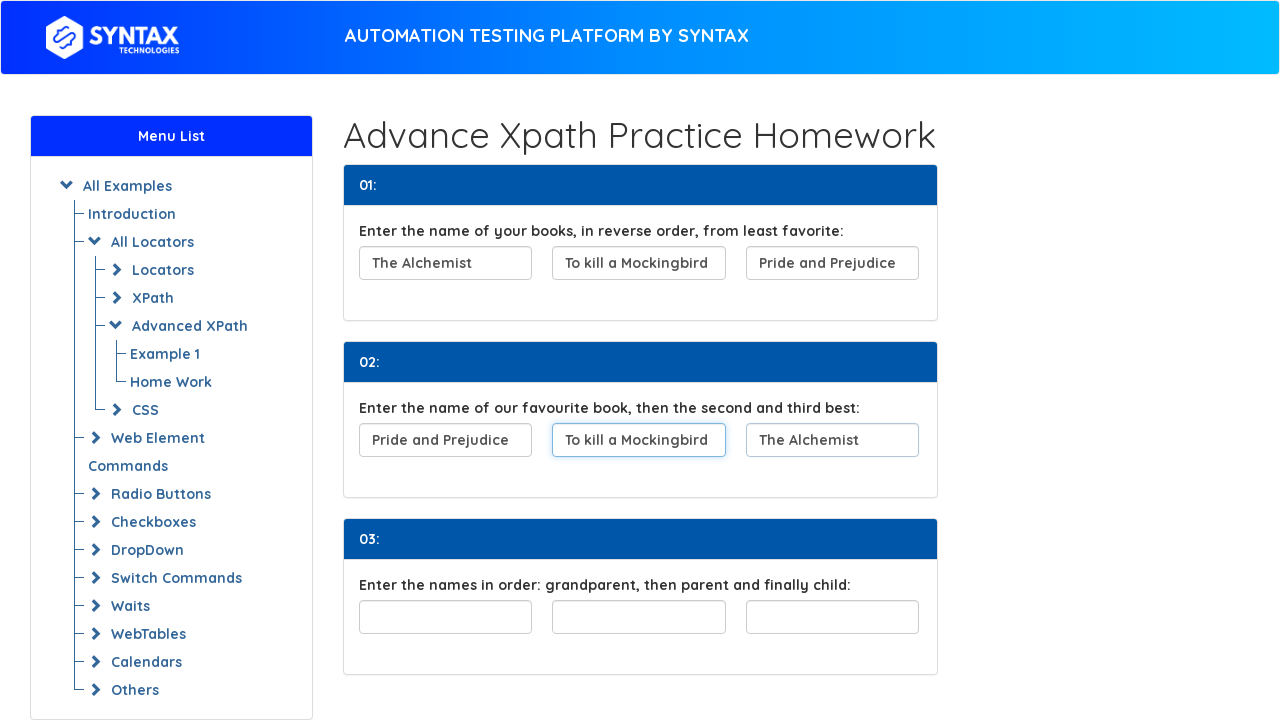

Filled family tree grandparent field with 'Grandparent' on xpath=//div[@id='familyTree']//input[1]
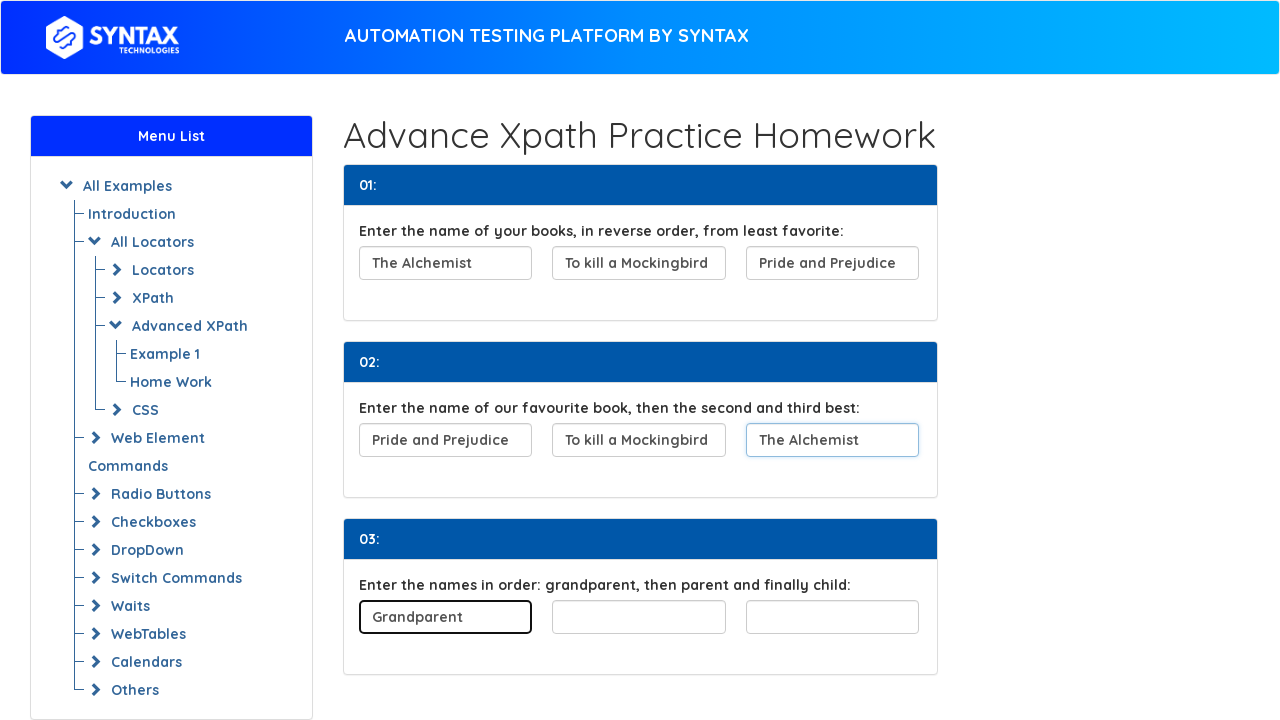

Filled family tree parent field with 'Parent' on xpath=//div[@id='familyTree']//input[2]
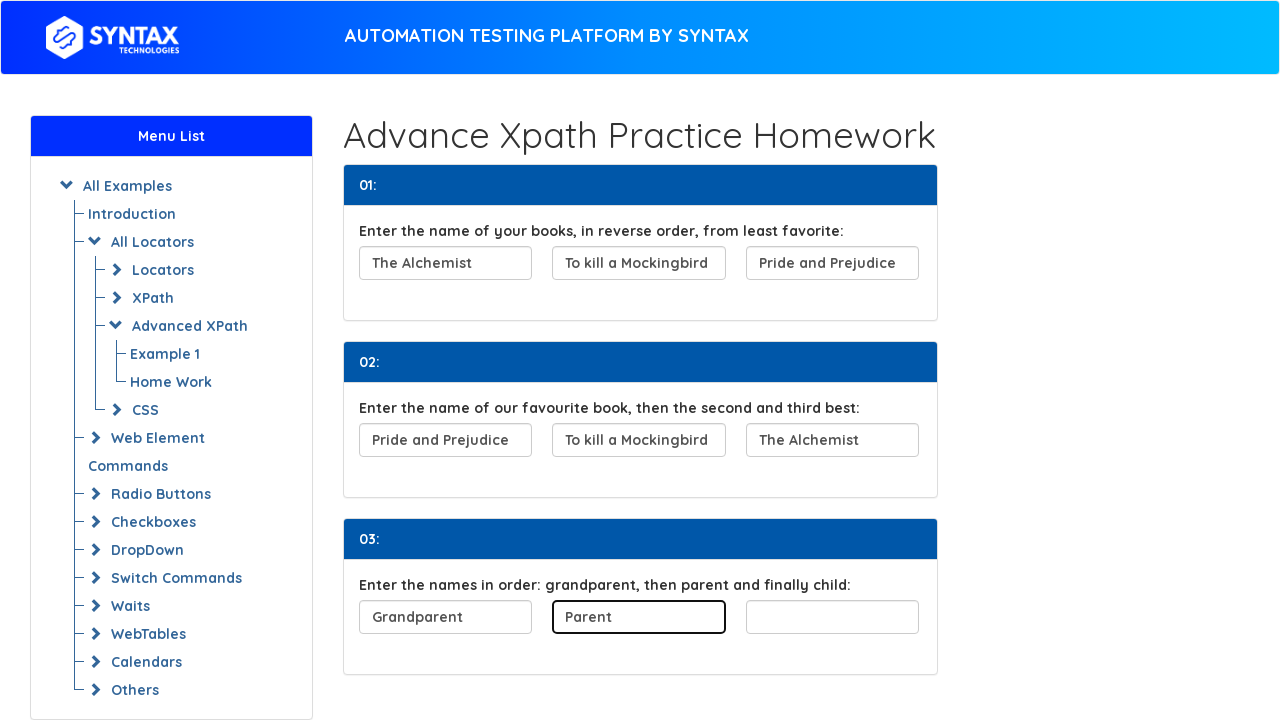

Filled family tree child field with 'Child' on xpath=//div[@id='familyTree']//input[3]
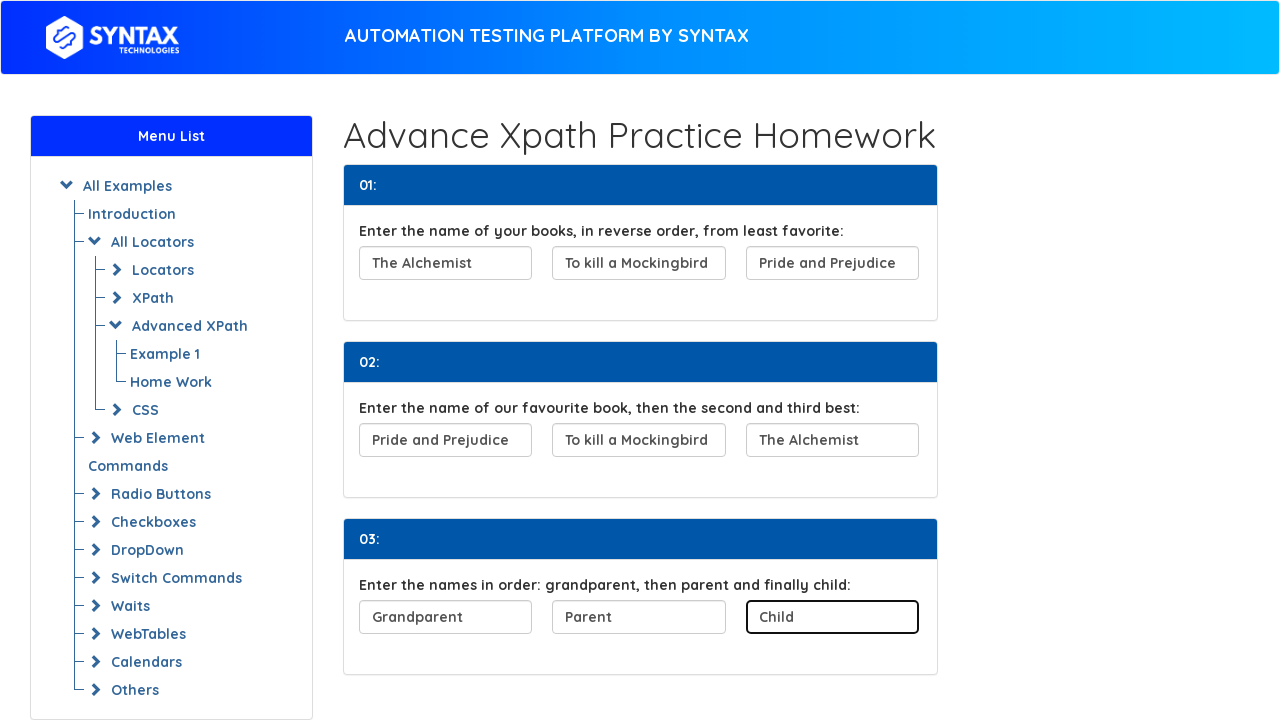

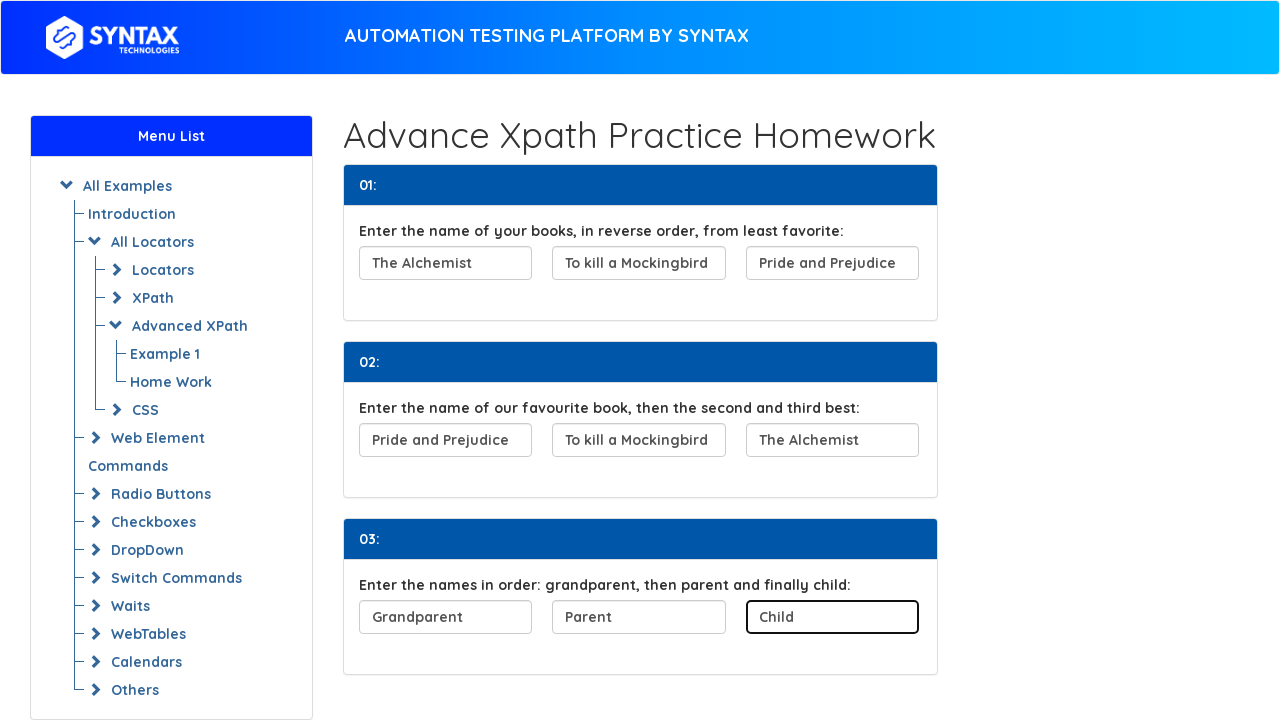